Tests Python.org search functionality by entering a search query and submitting the form

Starting URL: http://www.python.org

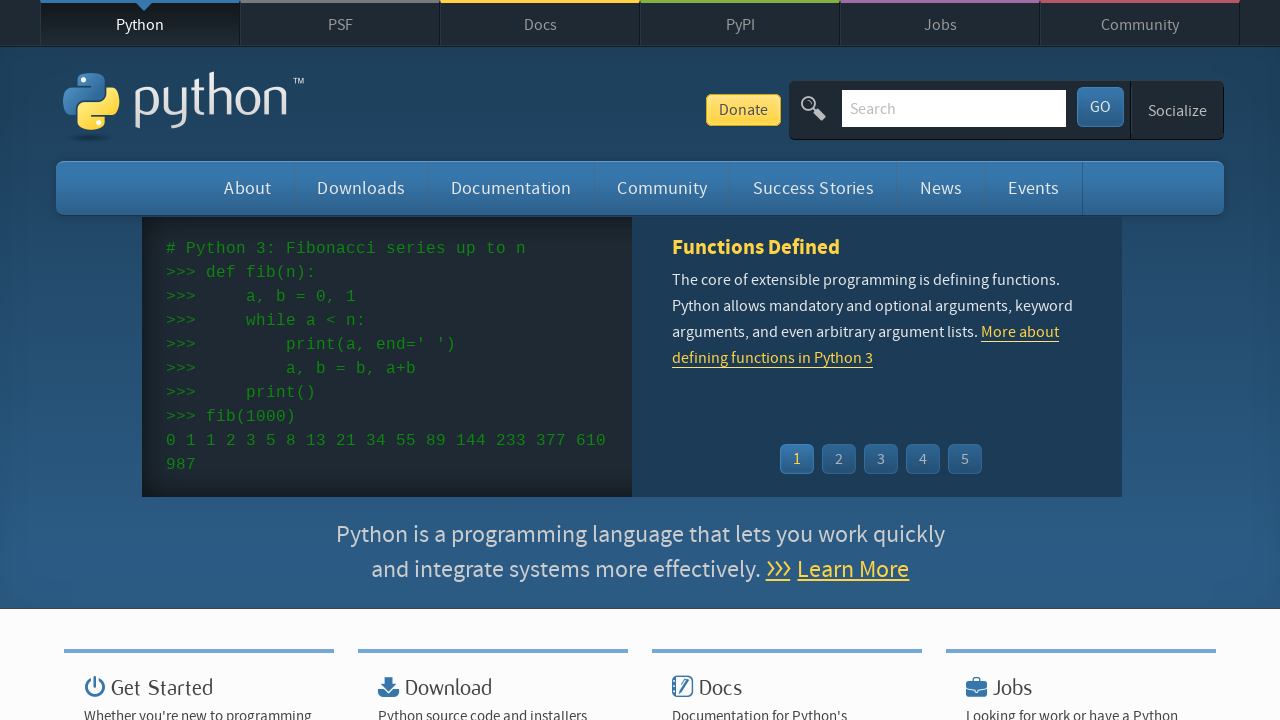

Filled search box with 'pycon' query on input[name='q']
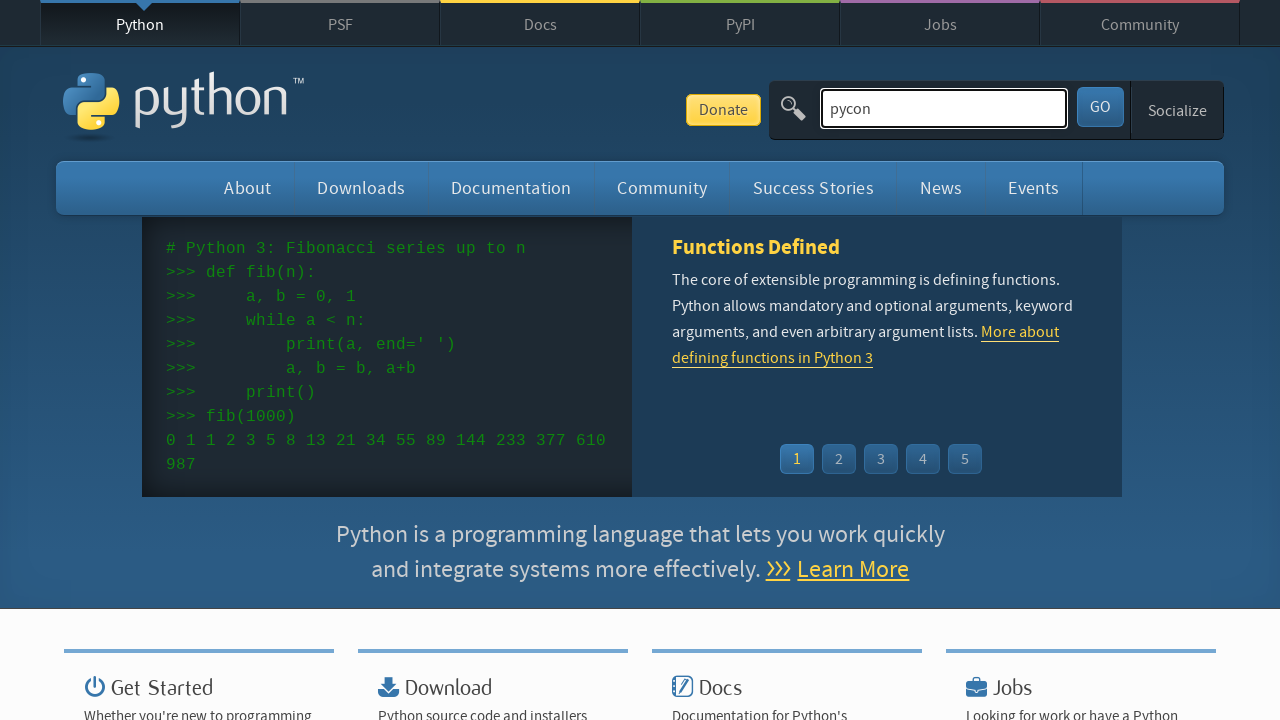

Submitted search form by pressing Enter on input[name='q']
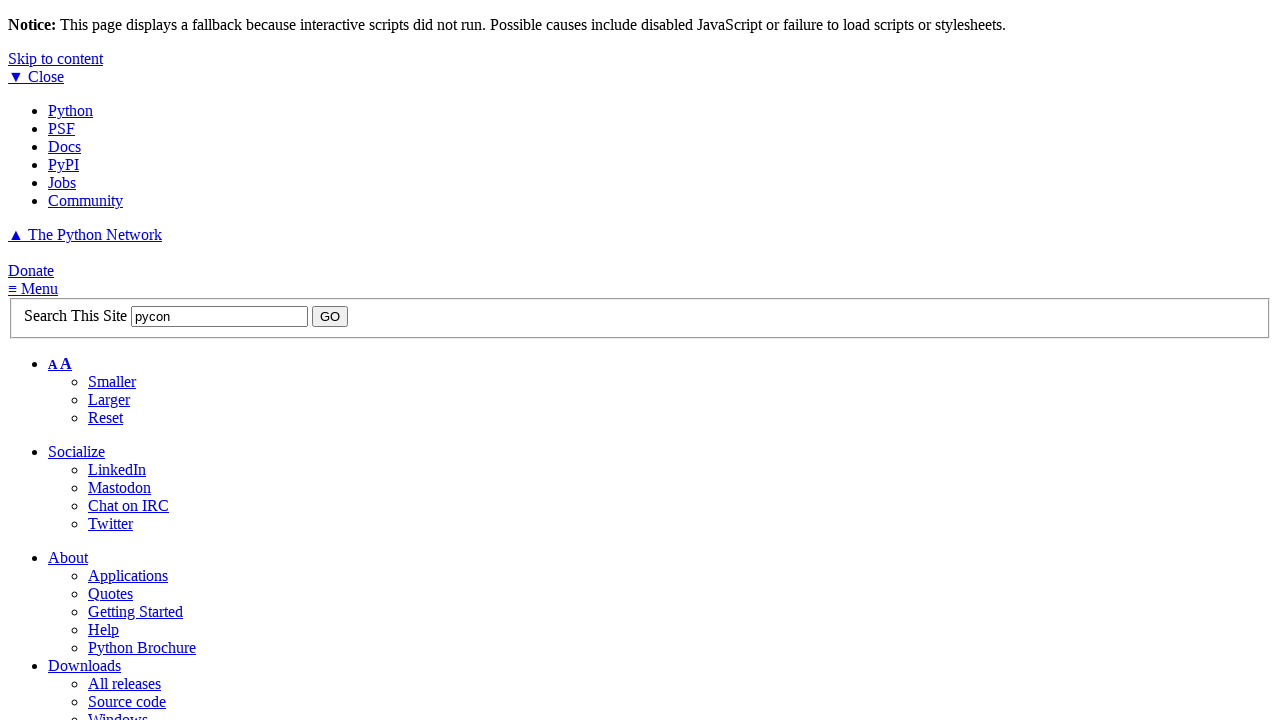

Search results loaded and network idle
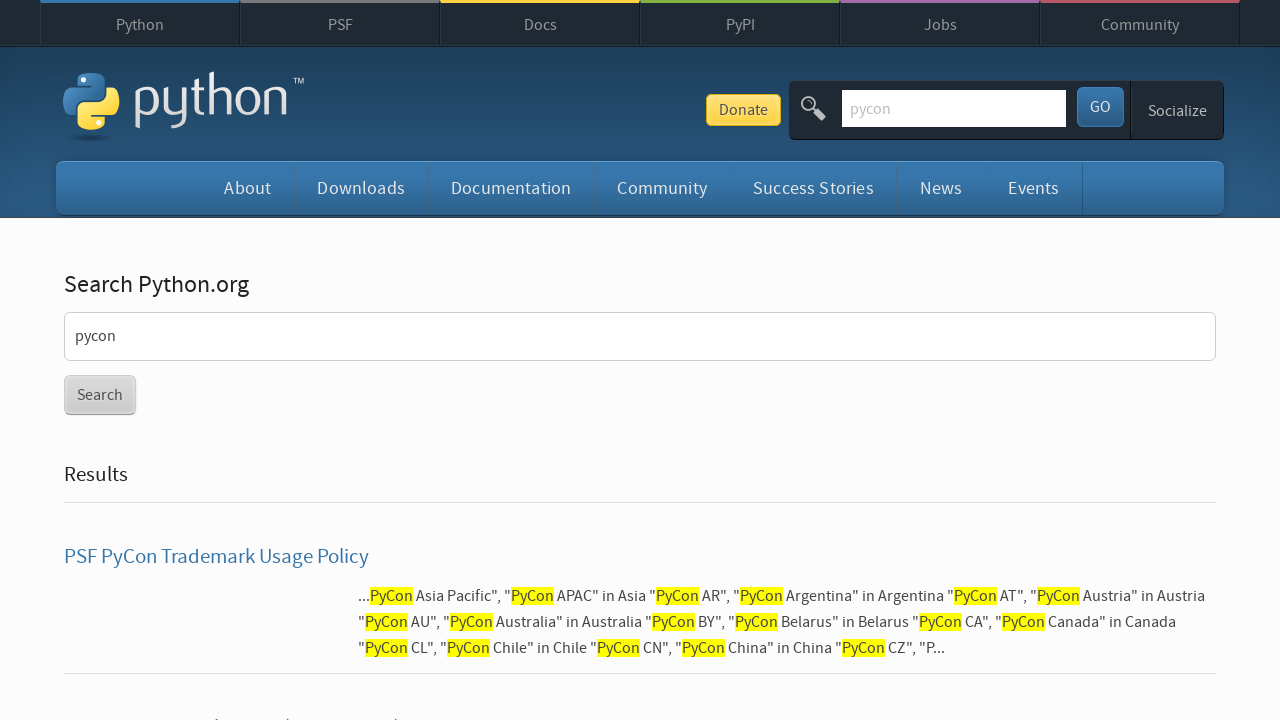

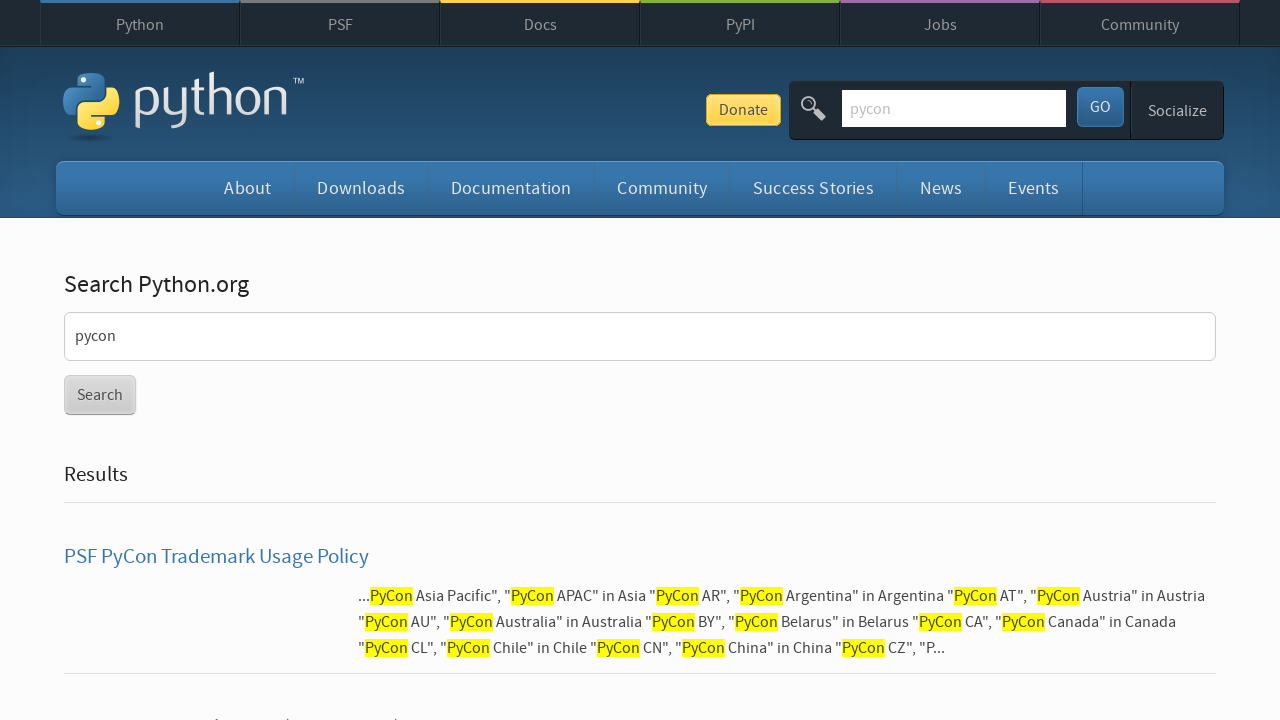